Automates filling and submitting a Google Form multiple times with property information including address, price, and links

Starting URL: https://forms.gle/hwoxRyexibYTrbhG6

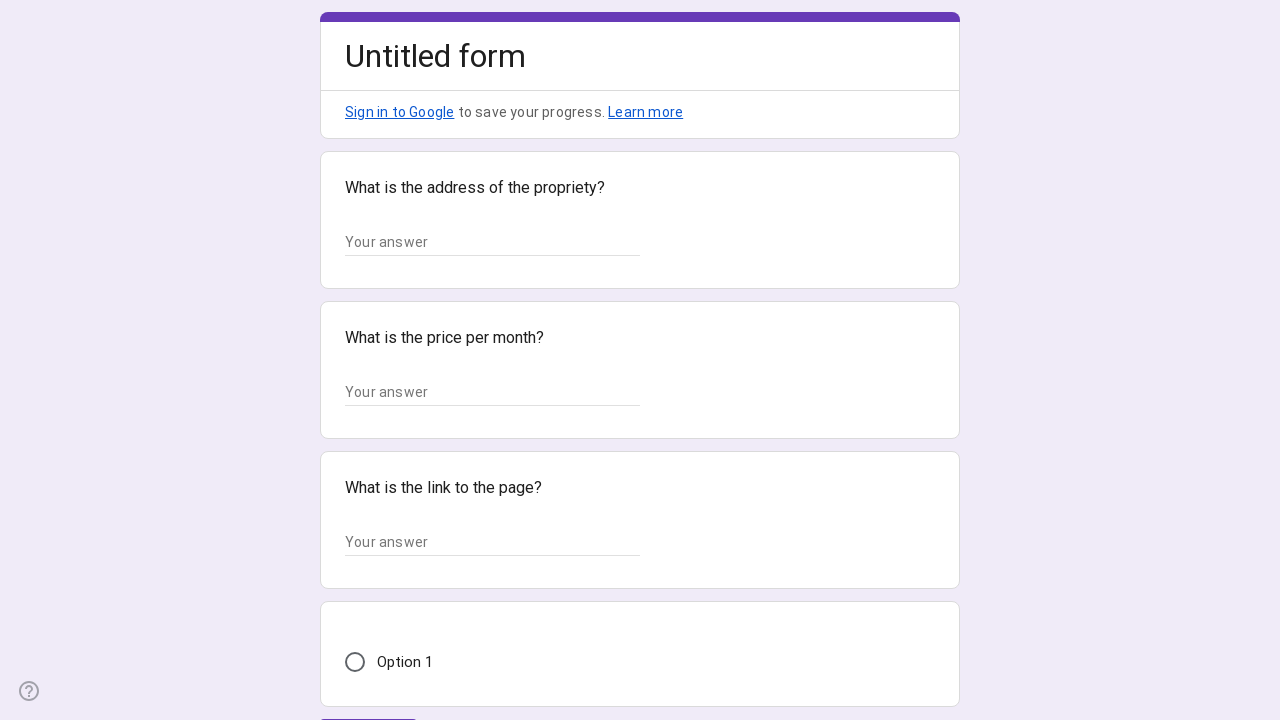

Form input fields loaded and visible
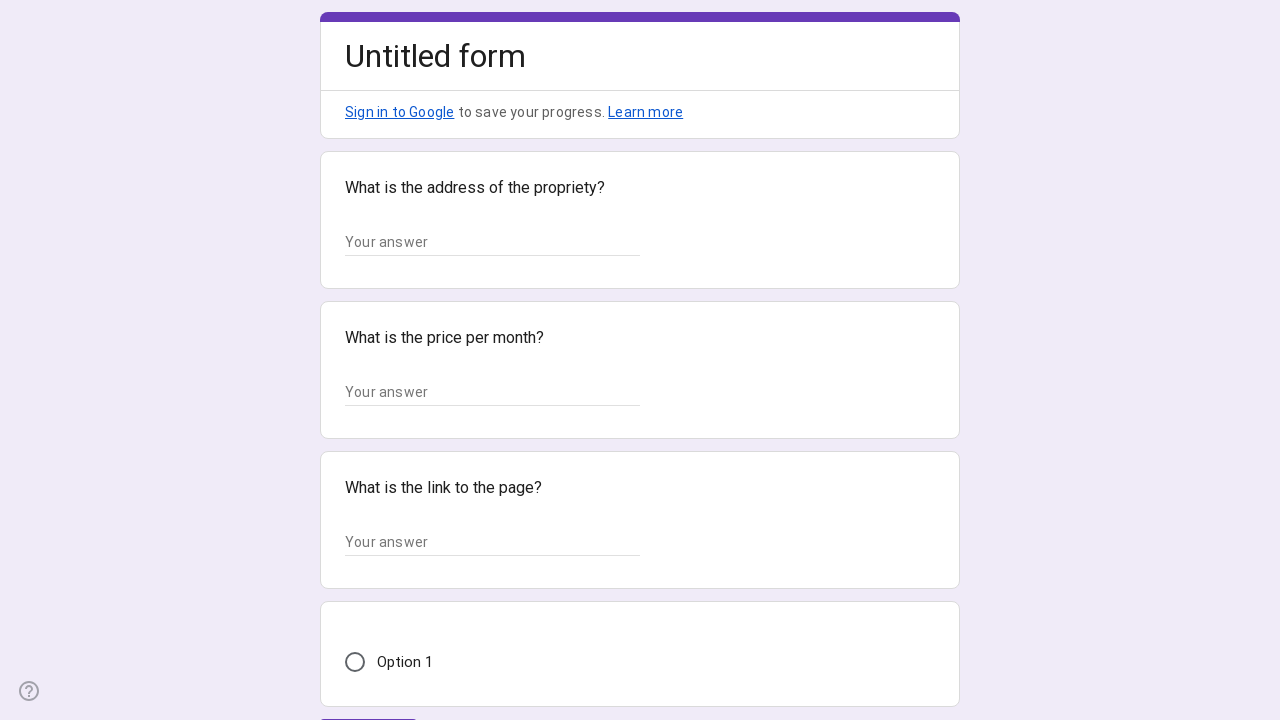

Filled address field with '123 Main St, San Francisco, CA 94102' on xpath=//*[@id='mG61Hd']/div[2]/div/div[2]/div[1]/div/div/div[2]/div/div[1]/div/d
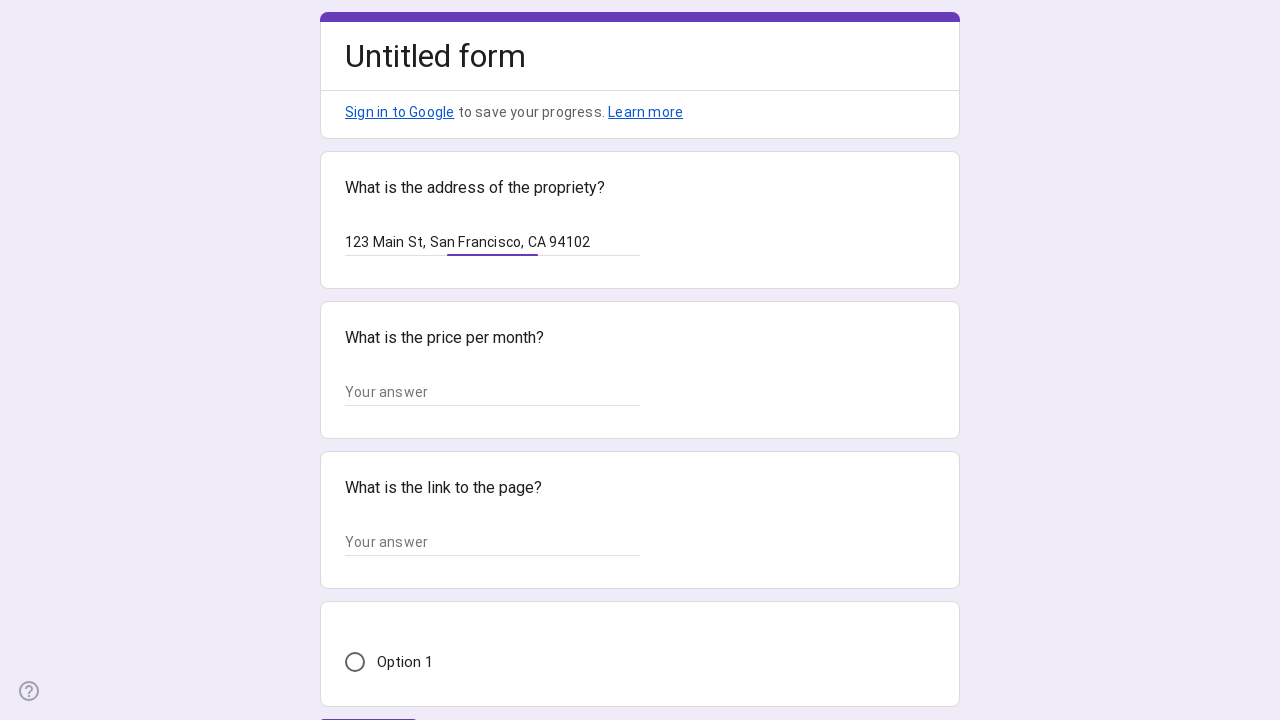

Filled price field with '$2,500' on xpath=//*[@id='mG61Hd']/div[2]/div/div[2]/div[2]/div/div/div[2]/div/div[1]/div/d
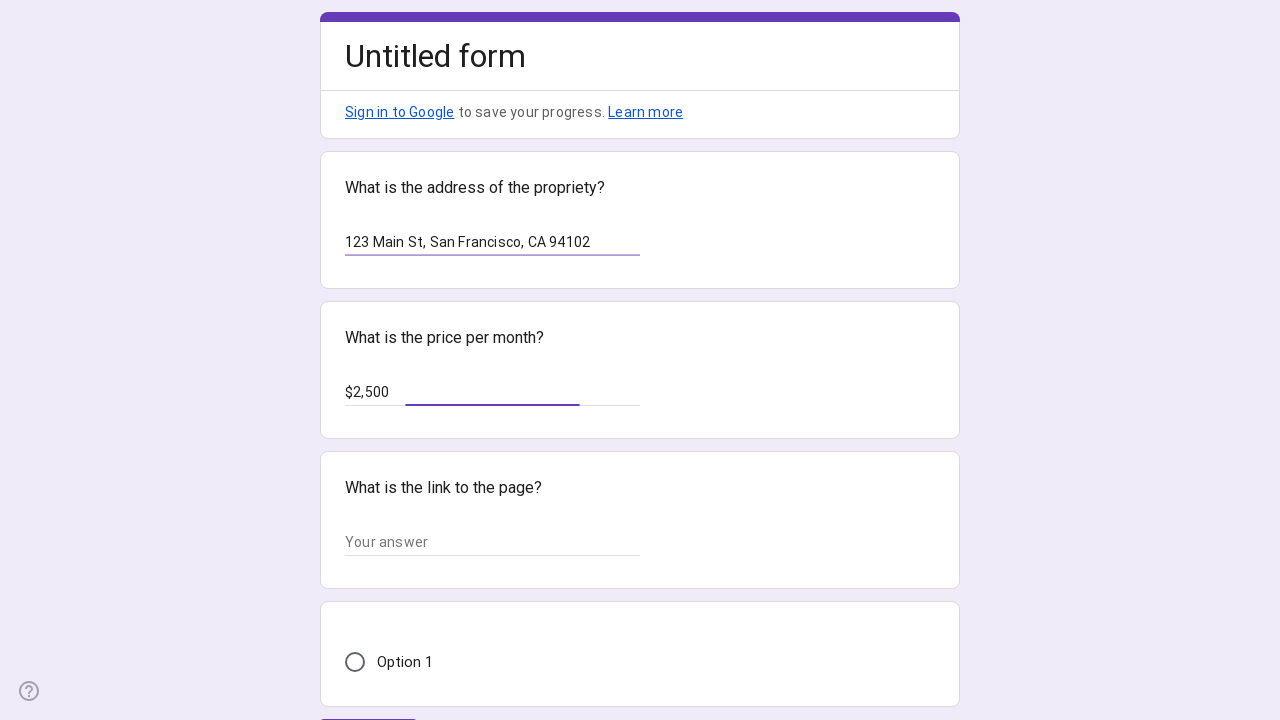

Filled link field with 'https://example.com/property1' on xpath=//*[@id='mG61Hd']/div[2]/div/div[2]/div[3]/div/div/div[2]/div/div[1]/div/d
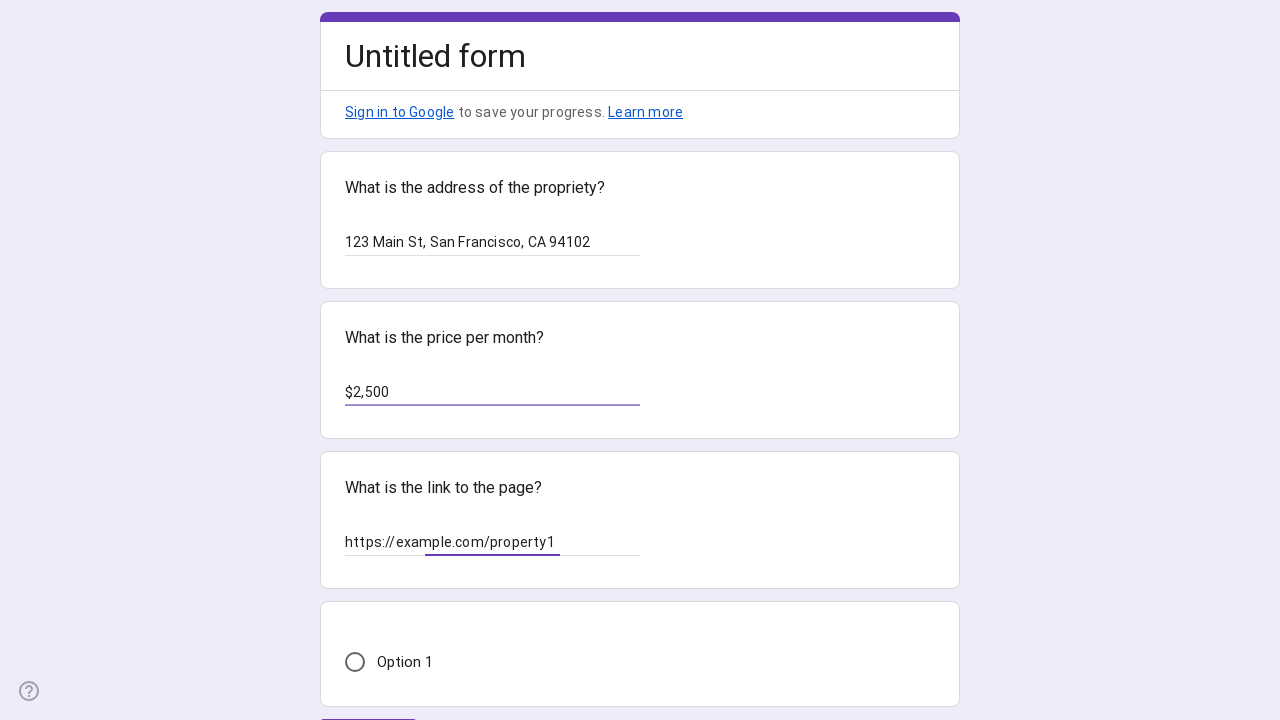

Clicked submit button for form submission 1 at (368, 702) on xpath=//*[@id='mG61Hd']/div[2]/div/div[3]/div[1]/div[1]/div/span
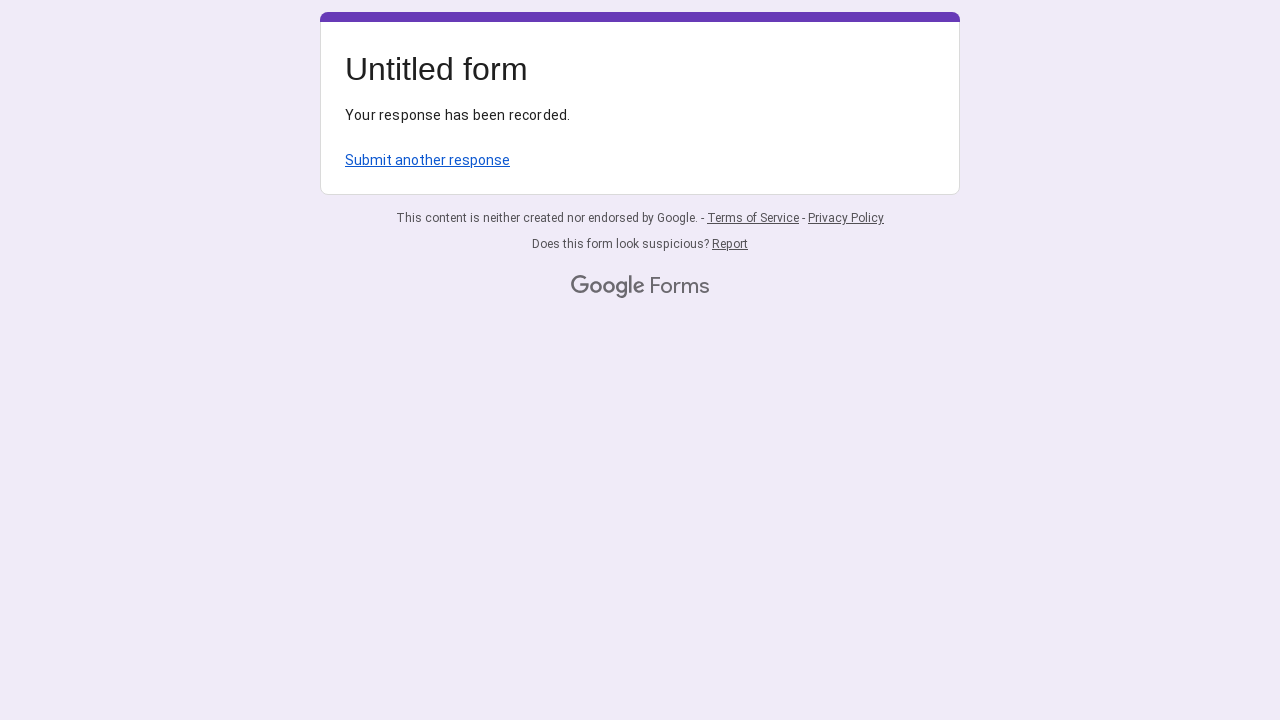

Submit another response button is visible
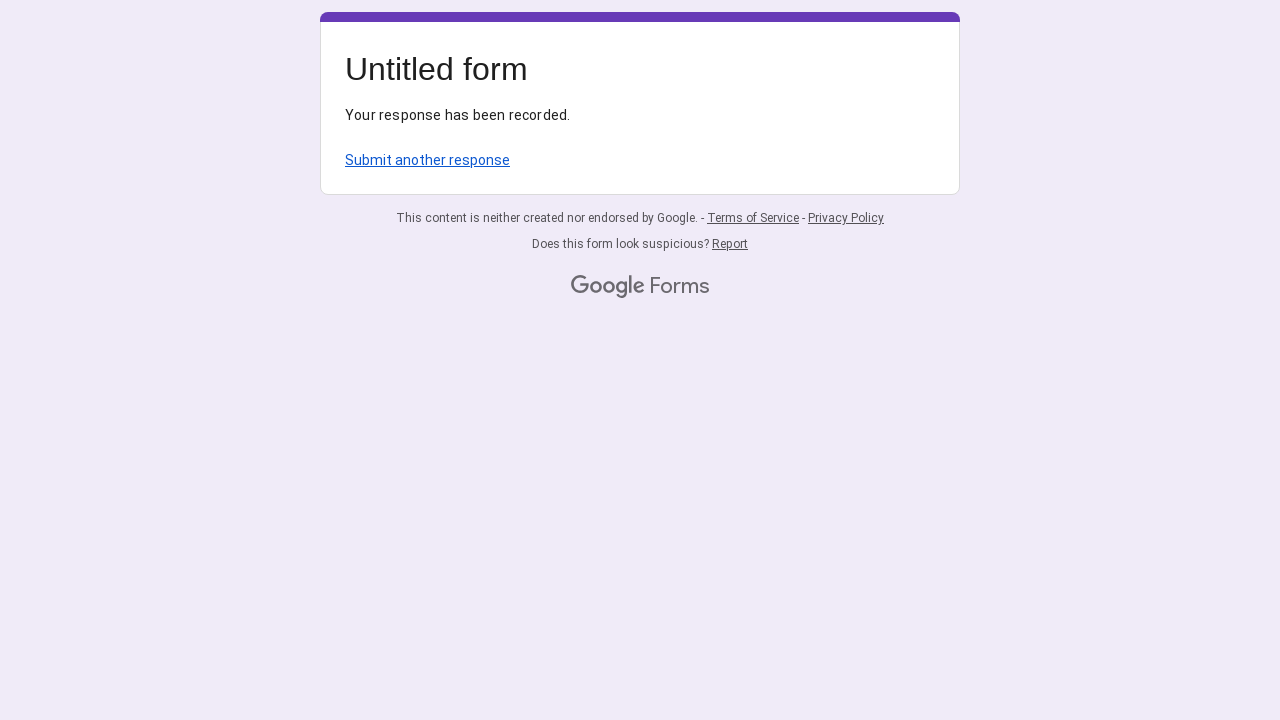

Clicked 'Submit another response' button to prepare for next form submission at (428, 160) on xpath=/html/body/div[1]/div[2]/div[1]/div/div[4]/a
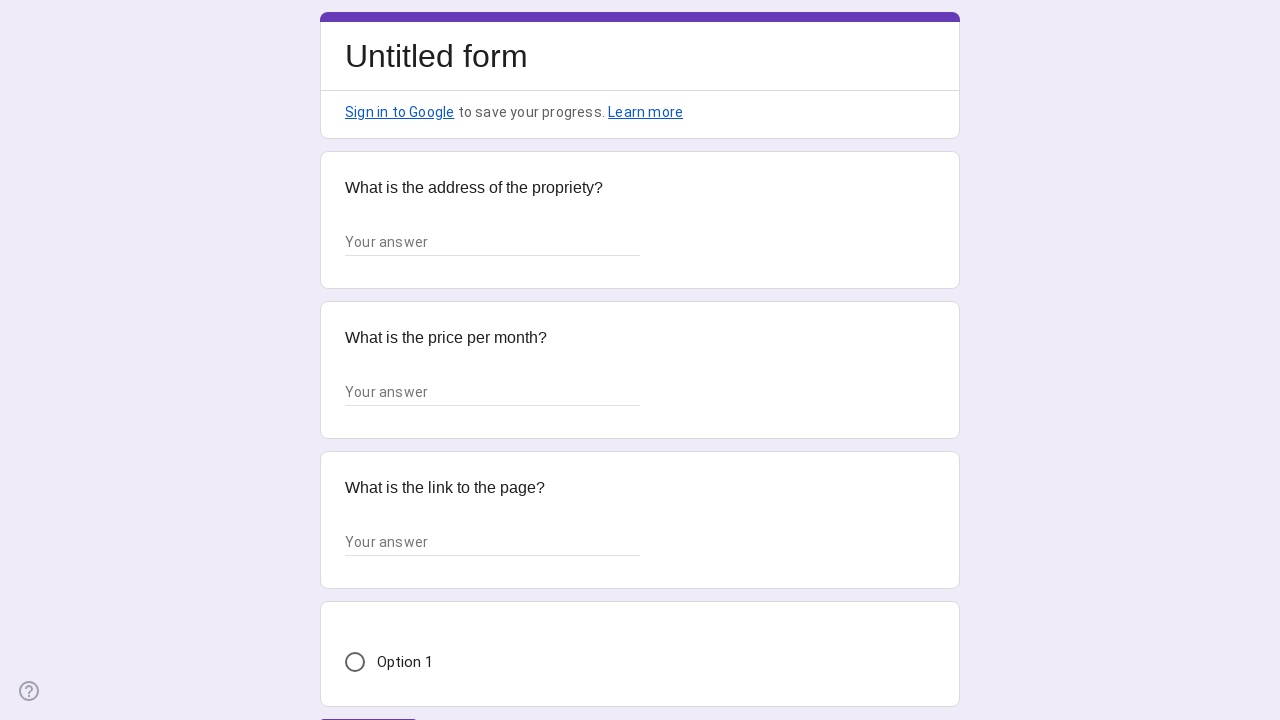

Form input fields loaded and visible
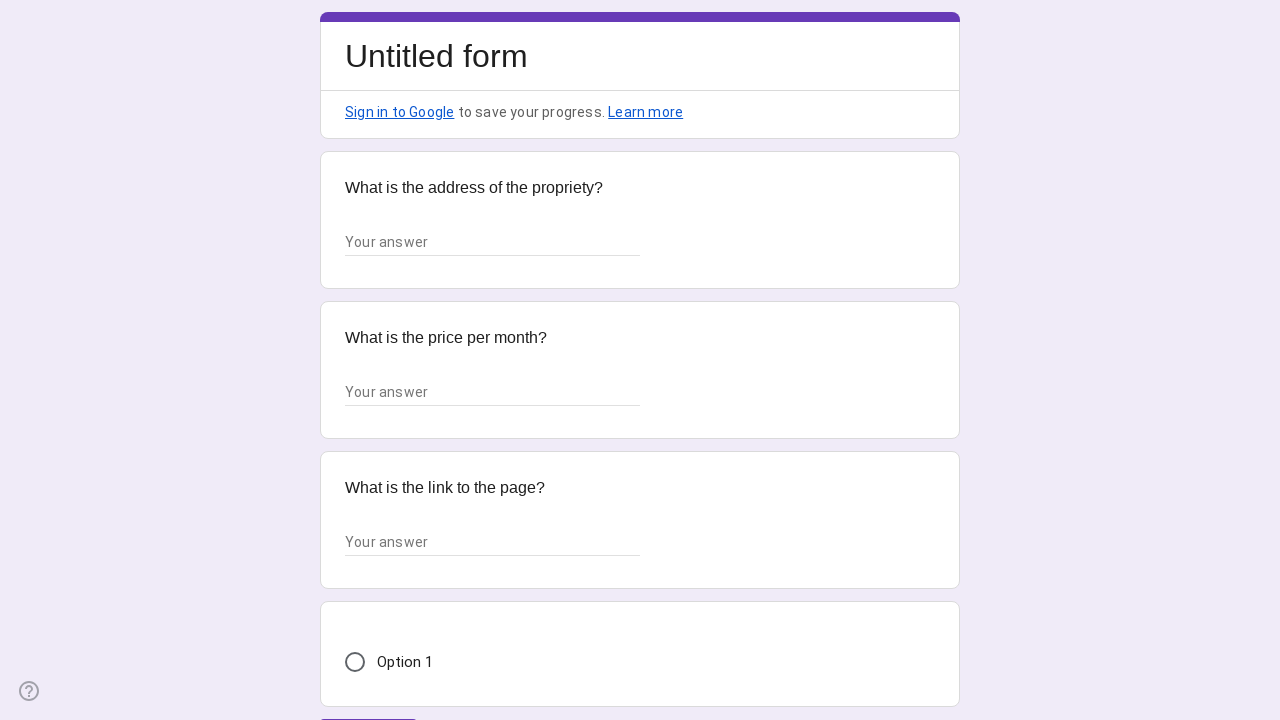

Filled address field with '456 Oak Avenue, Los Angeles, CA 90001' on xpath=//*[@id='mG61Hd']/div[2]/div/div[2]/div[1]/div/div/div[2]/div/div[1]/div/d
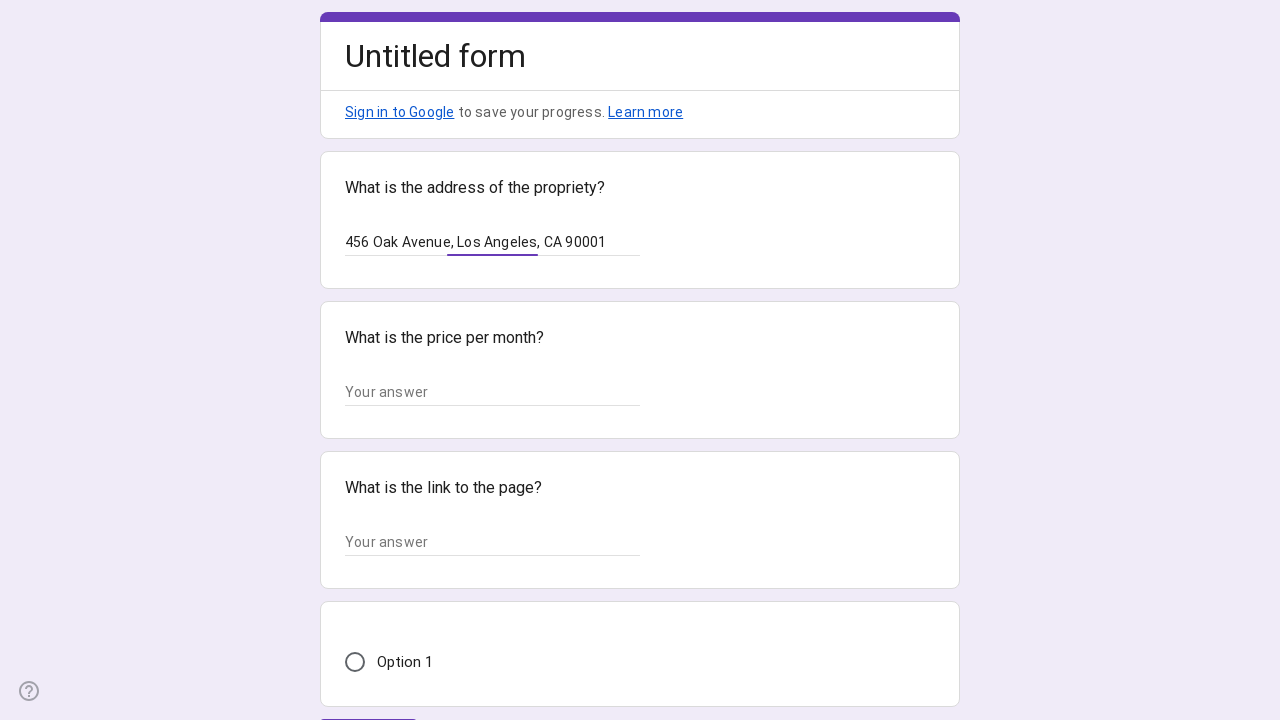

Filled price field with '$3,200' on xpath=//*[@id='mG61Hd']/div[2]/div/div[2]/div[2]/div/div/div[2]/div/div[1]/div/d
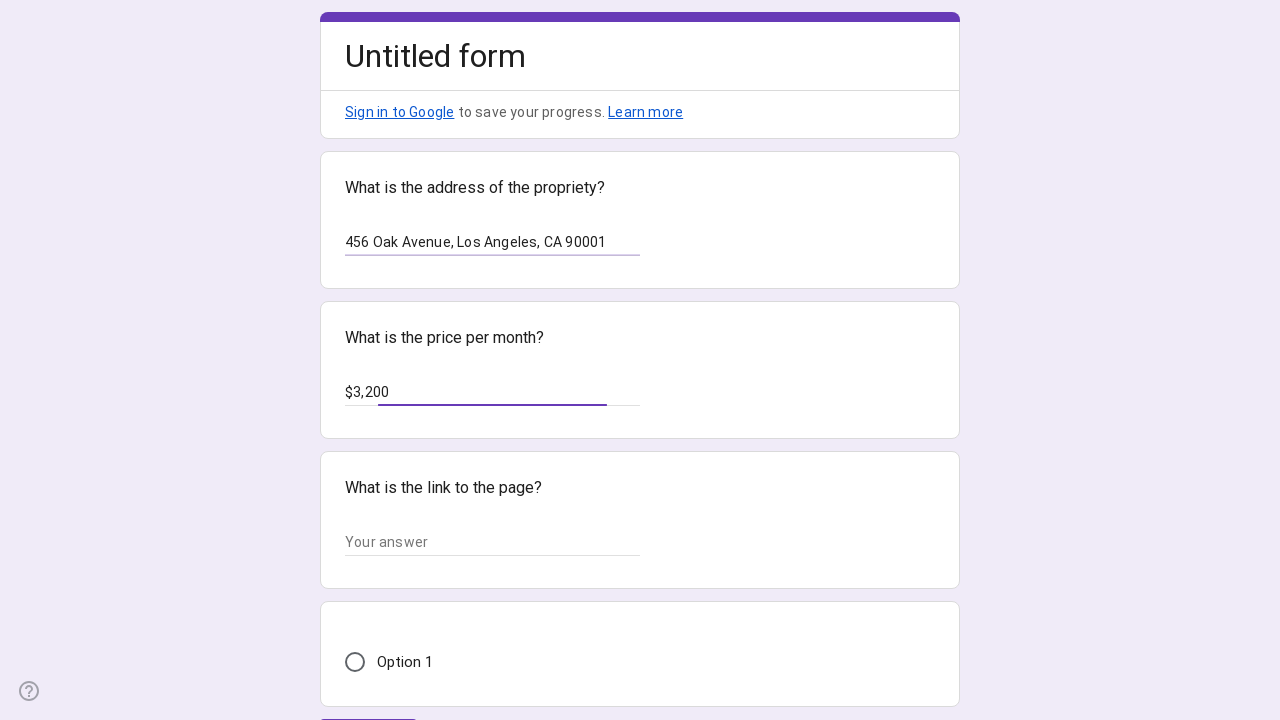

Filled link field with 'https://example.com/property2' on xpath=//*[@id='mG61Hd']/div[2]/div/div[2]/div[3]/div/div/div[2]/div/div[1]/div/d
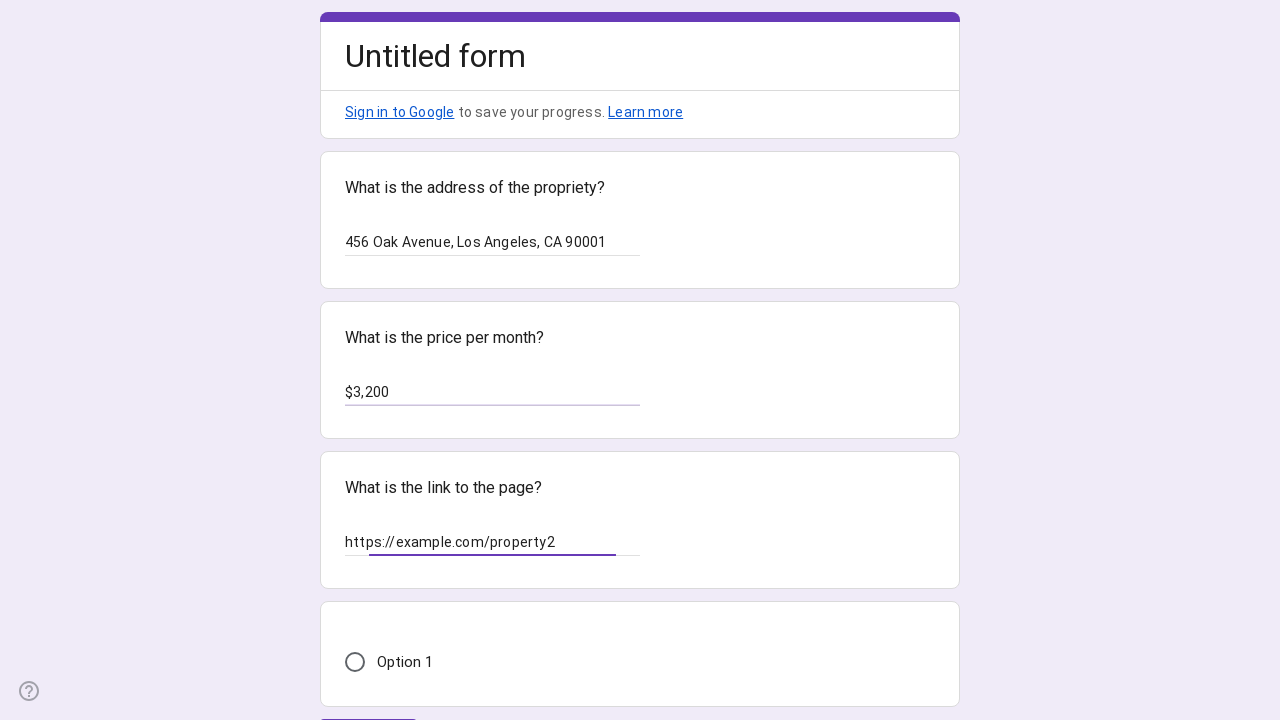

Clicked submit button for form submission 2 at (368, 702) on xpath=//*[@id='mG61Hd']/div[2]/div/div[3]/div[1]/div[1]/div/span
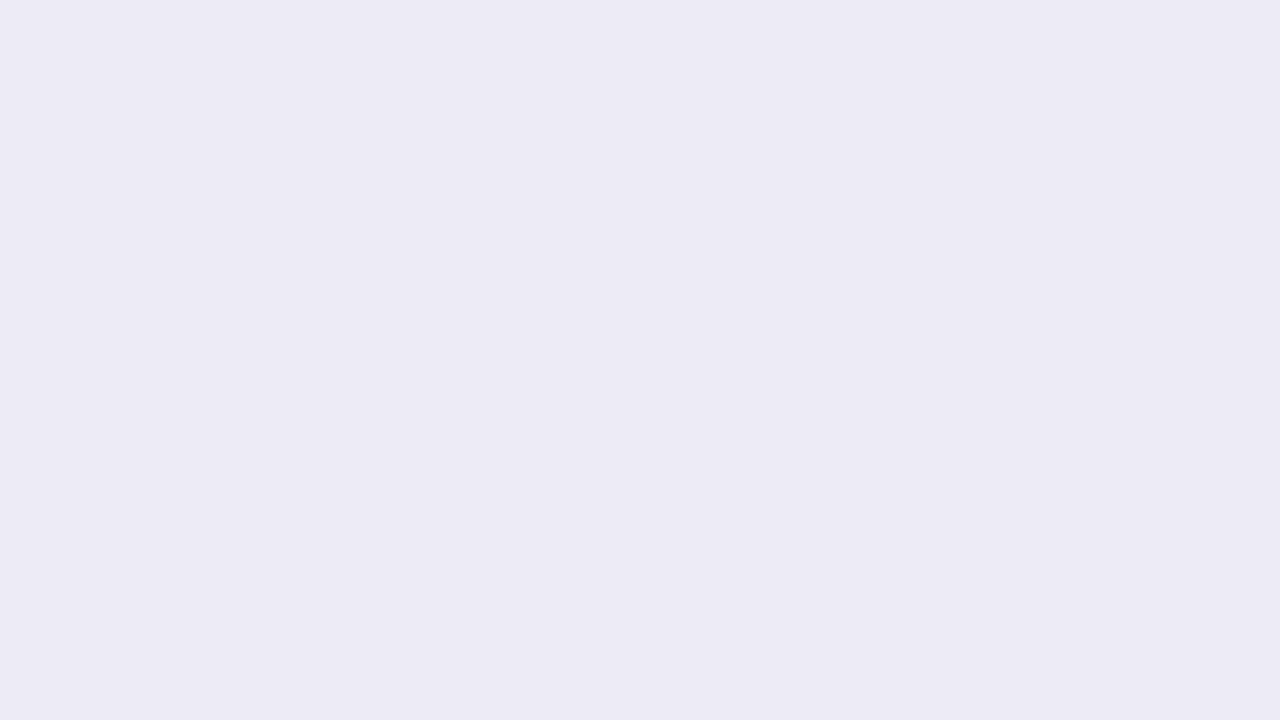

Submit another response button is visible
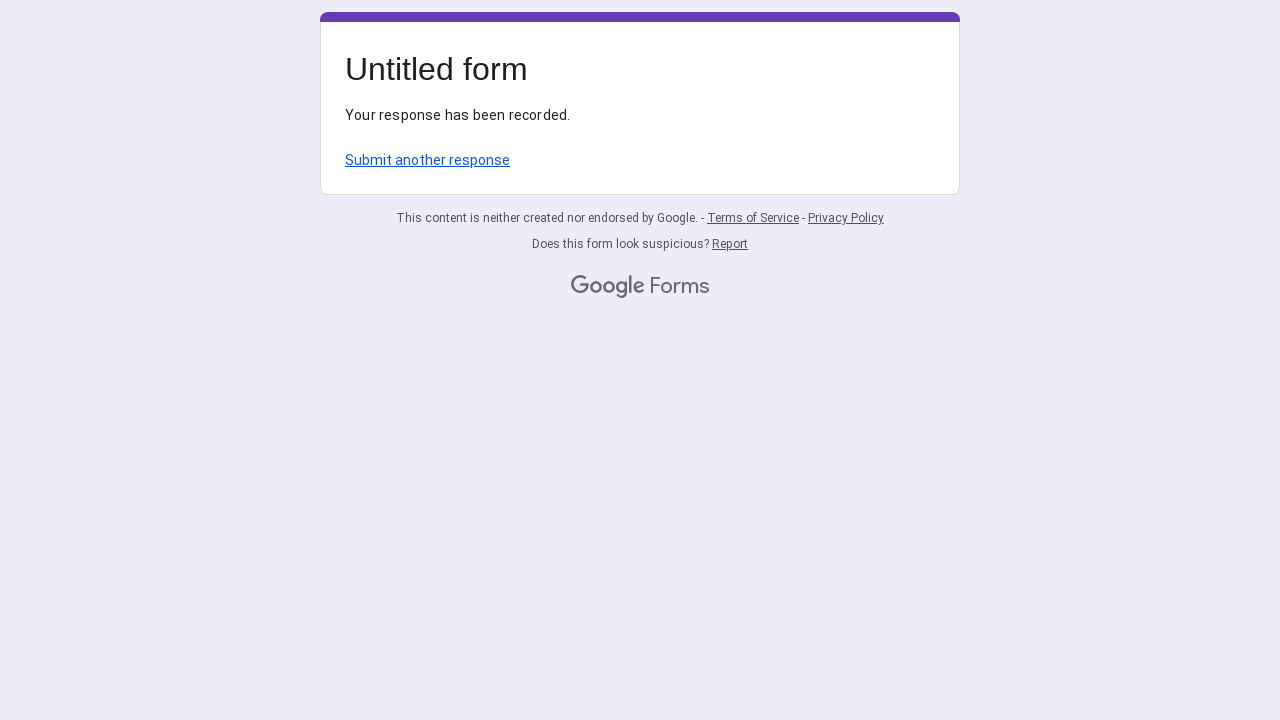

Clicked 'Submit another response' button to prepare for next form submission at (428, 160) on xpath=/html/body/div[1]/div[2]/div[1]/div/div[4]/a
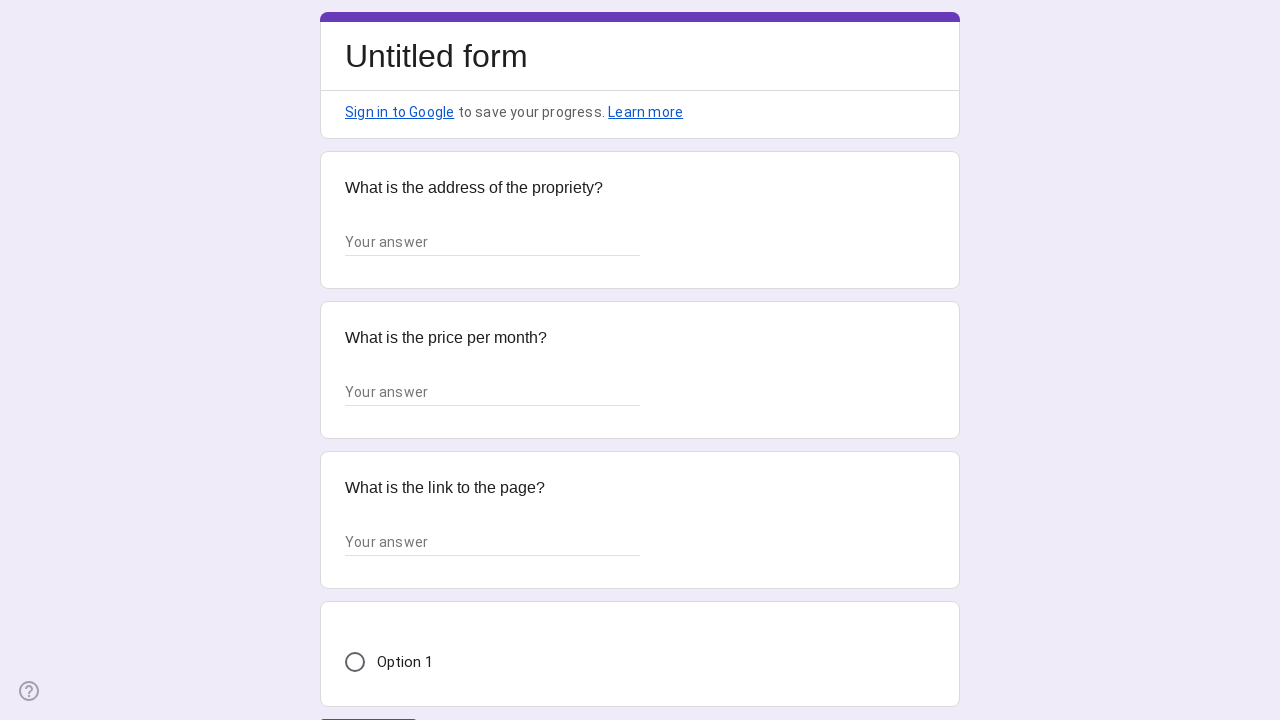

Form input fields loaded and visible
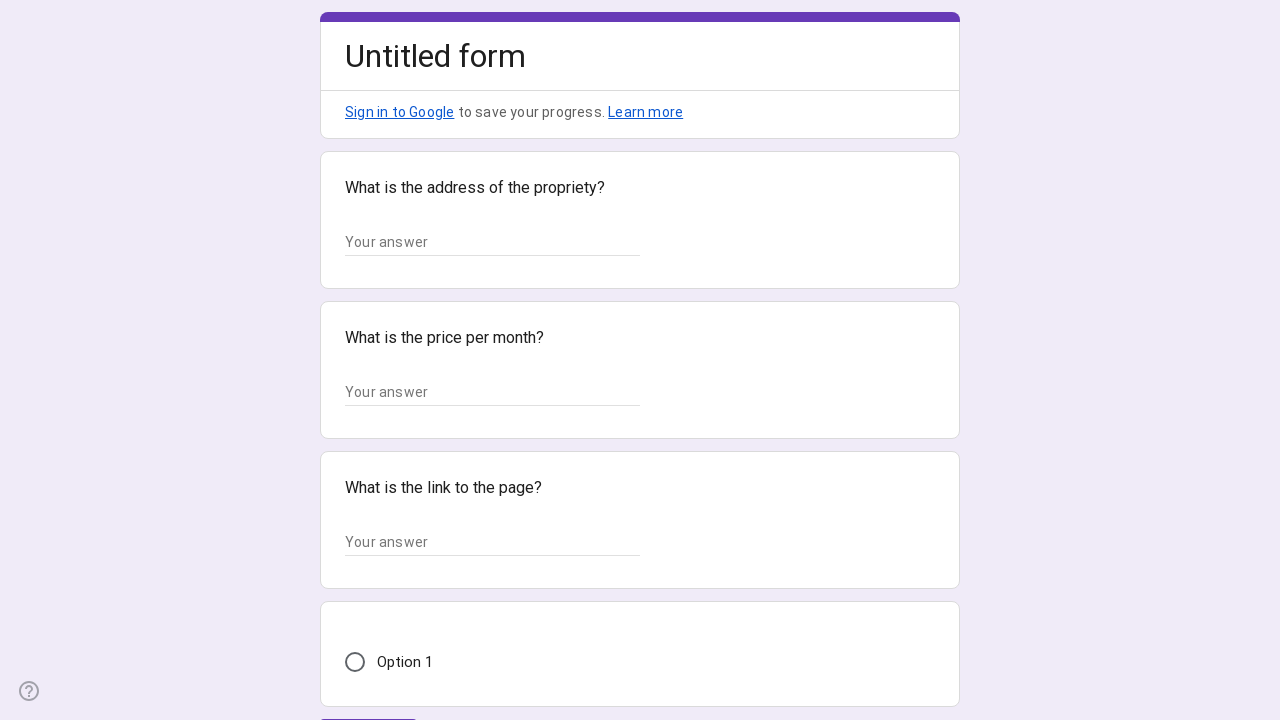

Filled address field with '789 Pine Road, San Diego, CA 92101' on xpath=//*[@id='mG61Hd']/div[2]/div/div[2]/div[1]/div/div/div[2]/div/div[1]/div/d
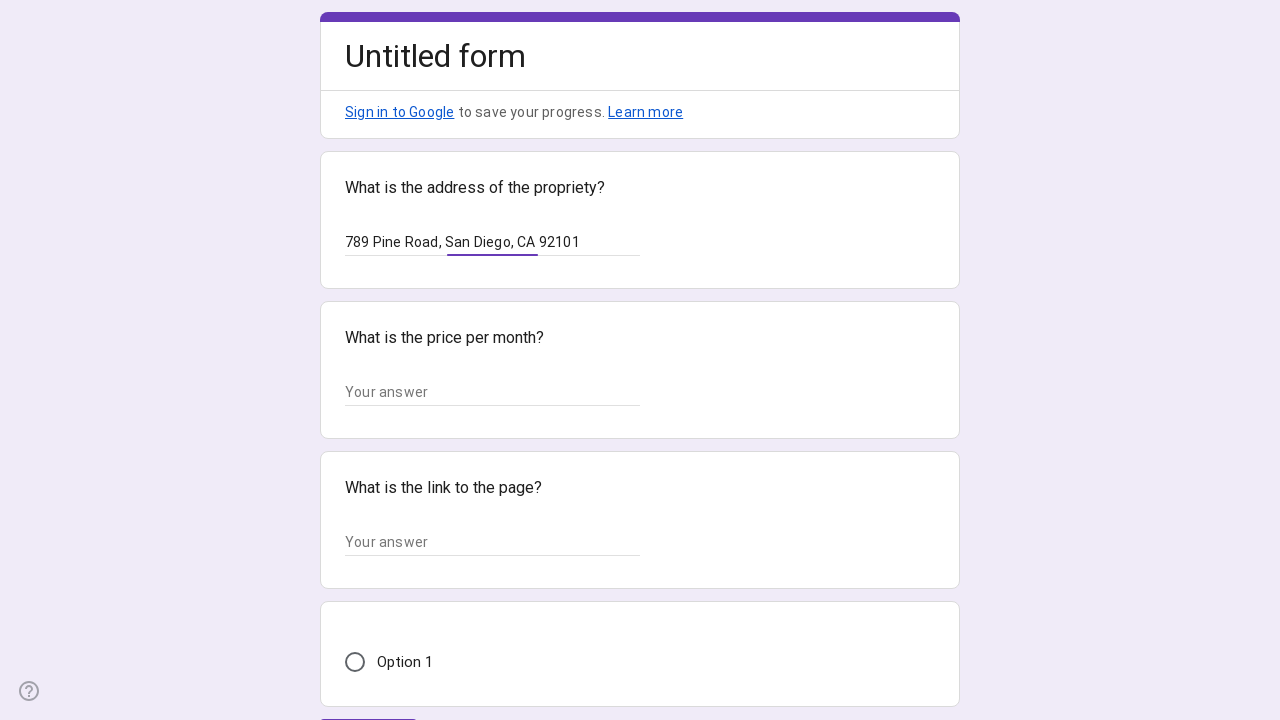

Filled price field with '$2,800' on xpath=//*[@id='mG61Hd']/div[2]/div/div[2]/div[2]/div/div/div[2]/div/div[1]/div/d
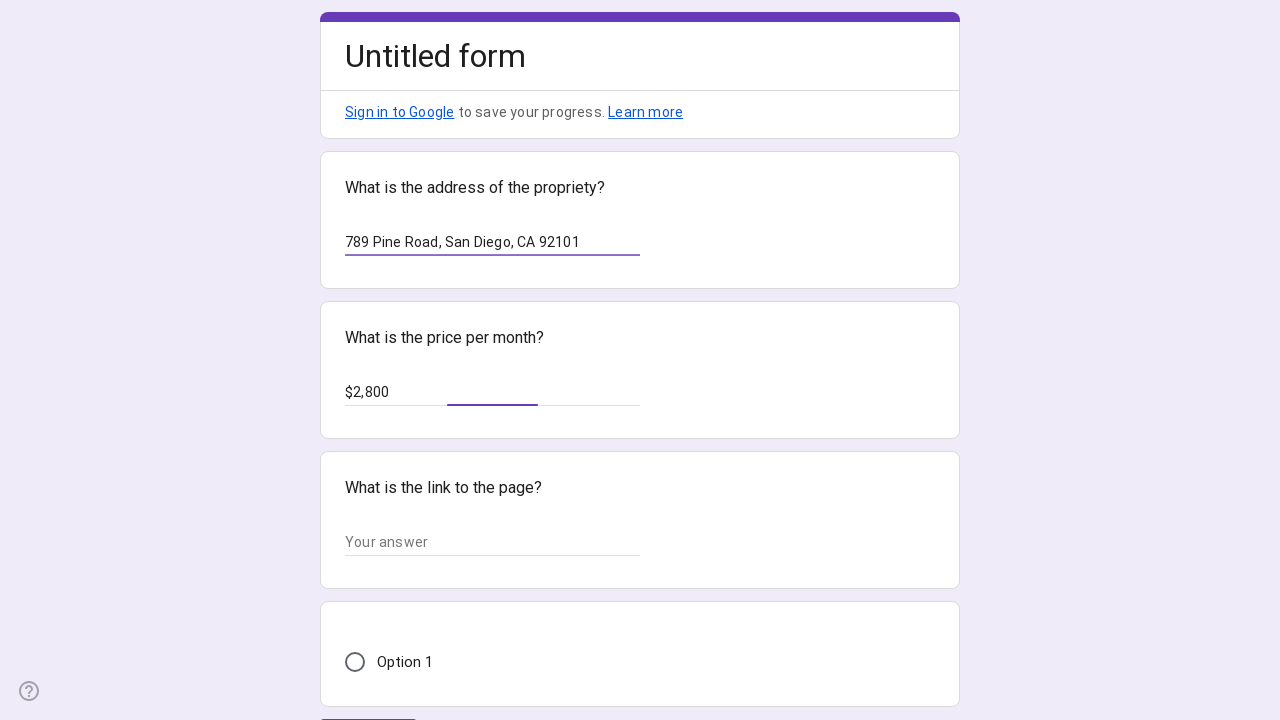

Filled link field with 'https://example.com/property3' on xpath=//*[@id='mG61Hd']/div[2]/div/div[2]/div[3]/div/div/div[2]/div/div[1]/div/d
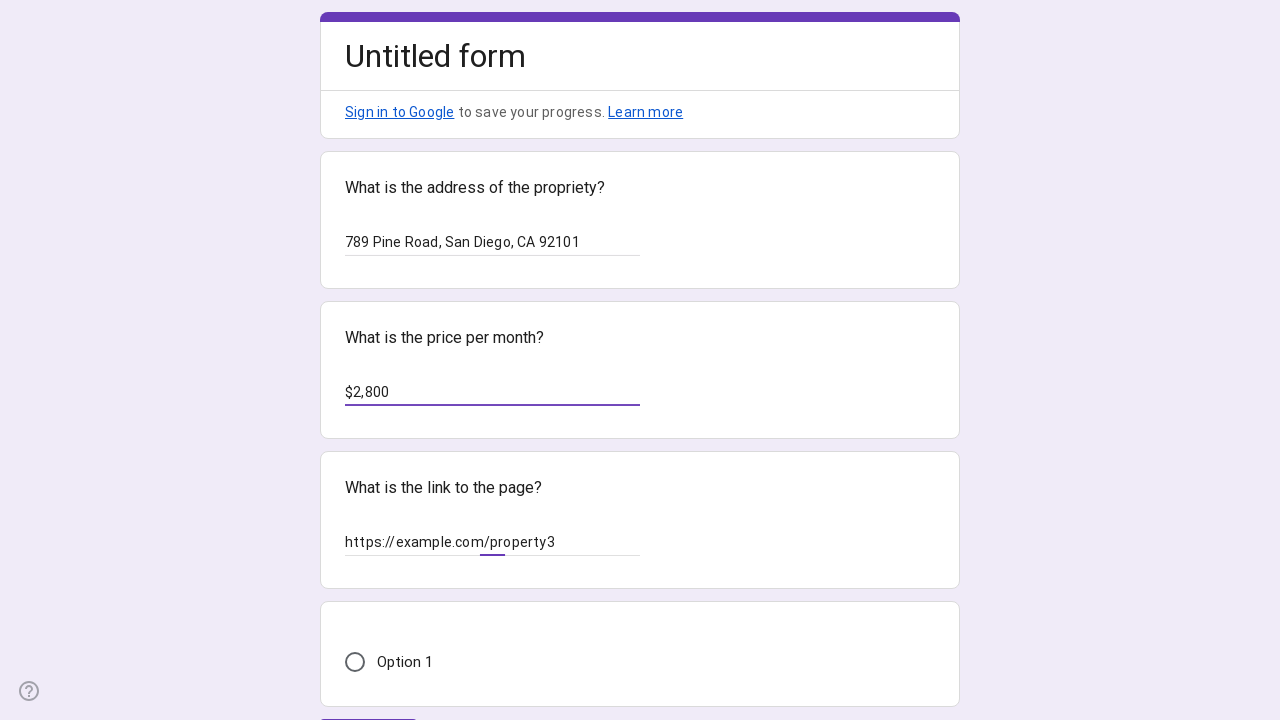

Clicked submit button for form submission 3 at (368, 702) on xpath=//*[@id='mG61Hd']/div[2]/div/div[3]/div[1]/div[1]/div/span
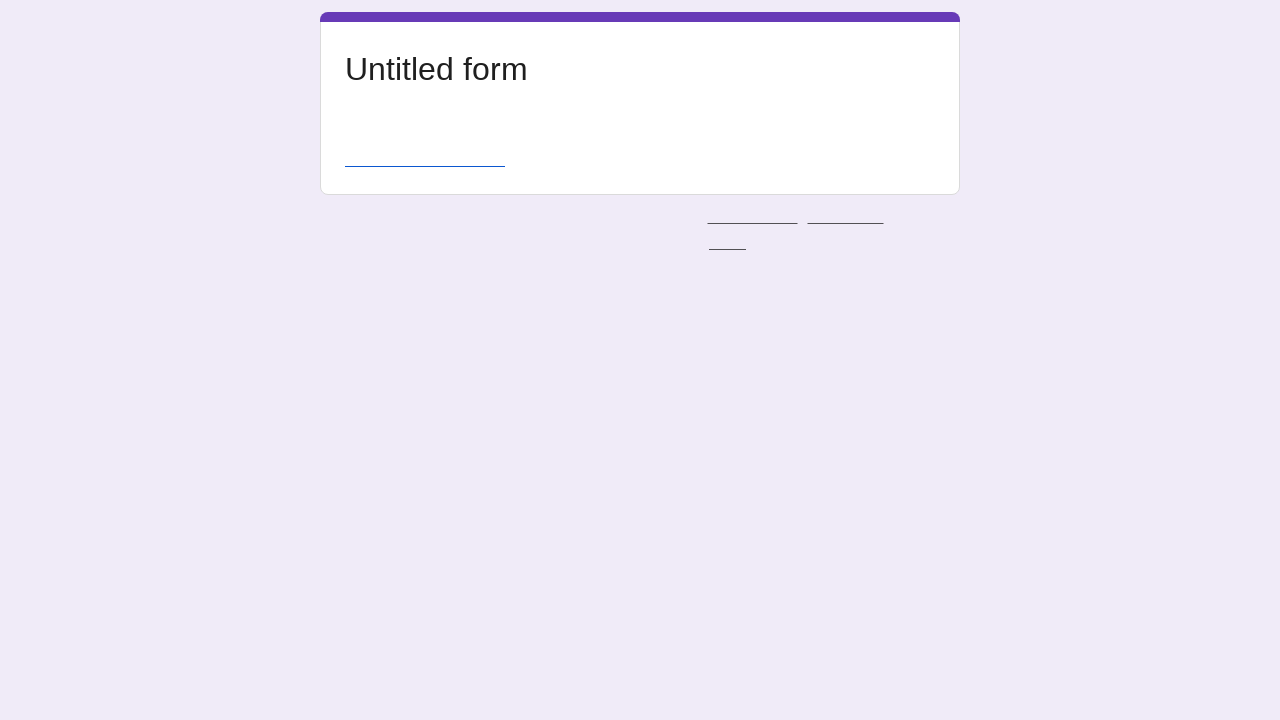

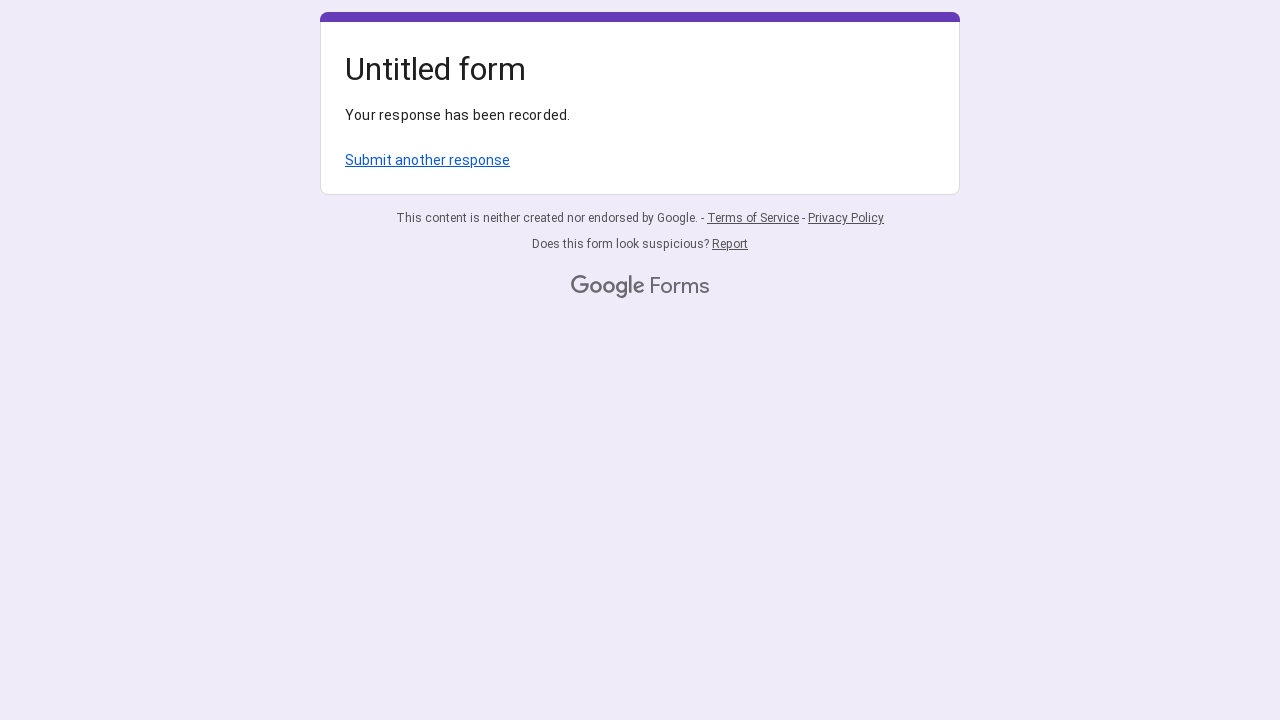